Tests navigation through multiple pages by clicking on "Shifting Content" link, then "Example 1: Menu Element" link, and verifying menu items are displayed

Starting URL: https://the-internet.herokuapp.com/

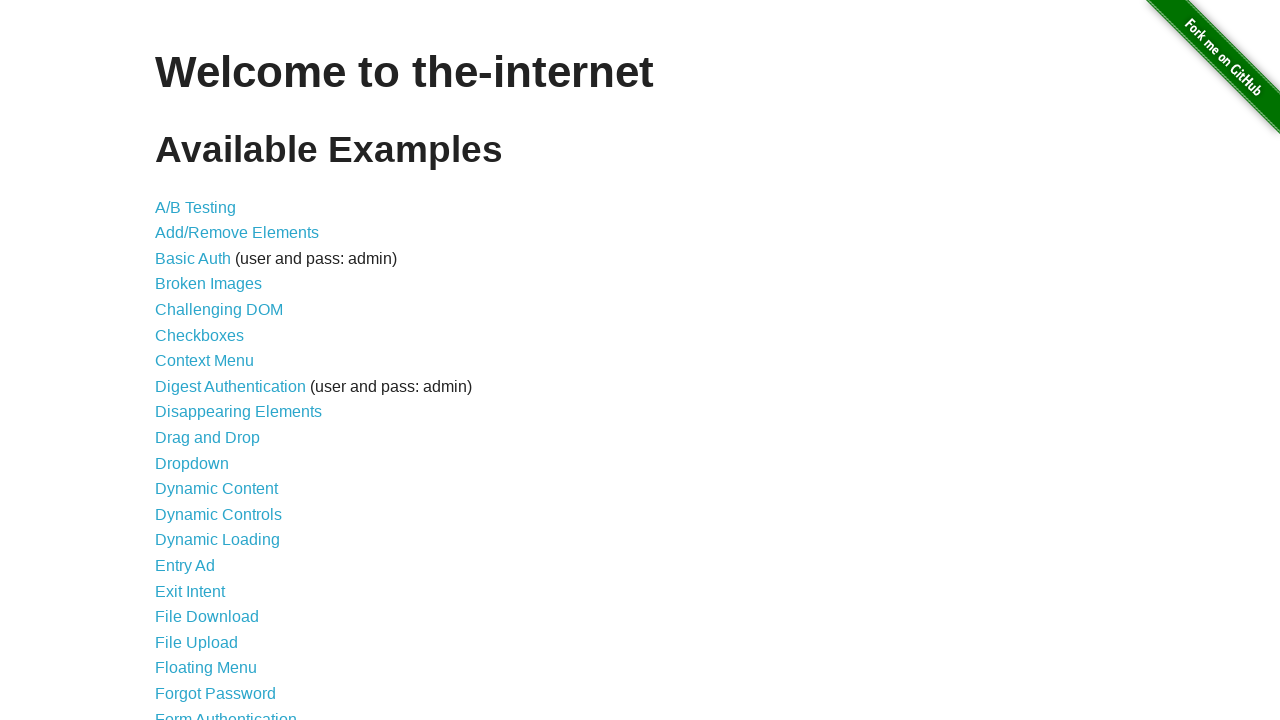

Clicked on 'Shifting Content' link at (212, 523) on a:text('Shifting Content')
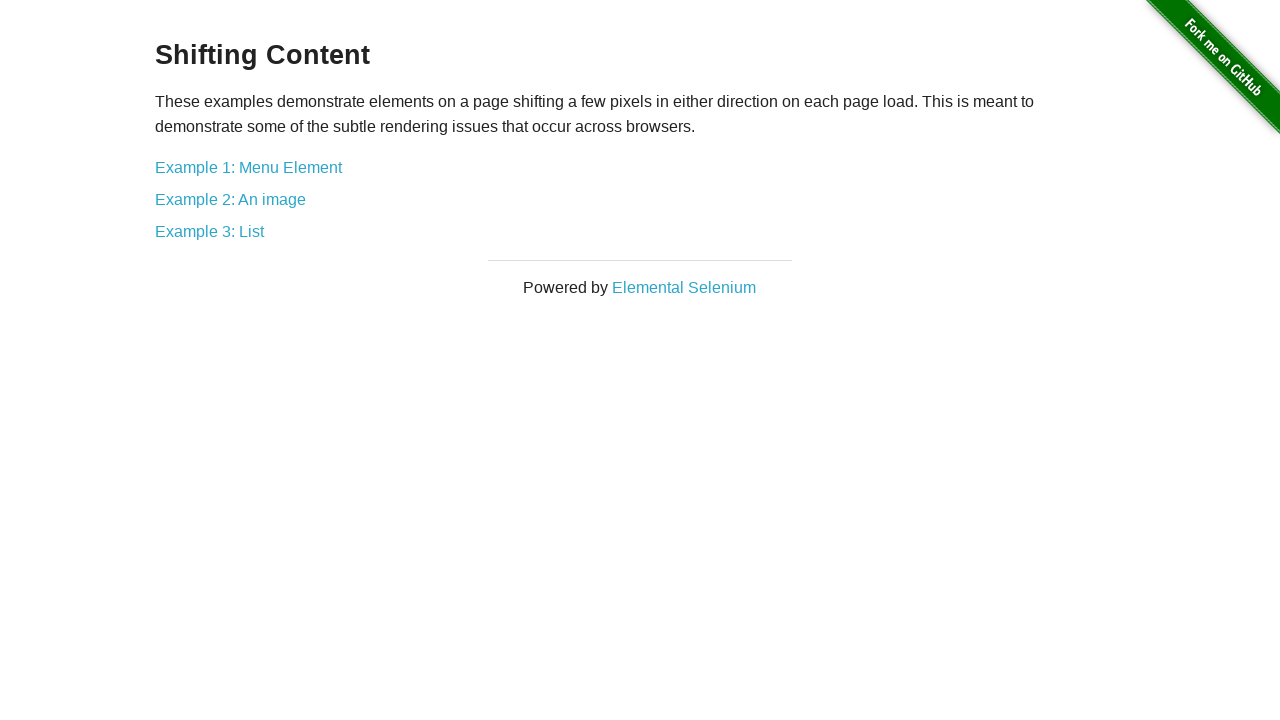

Shifting content page loaded with 'Example 1: Menu Element' link visible
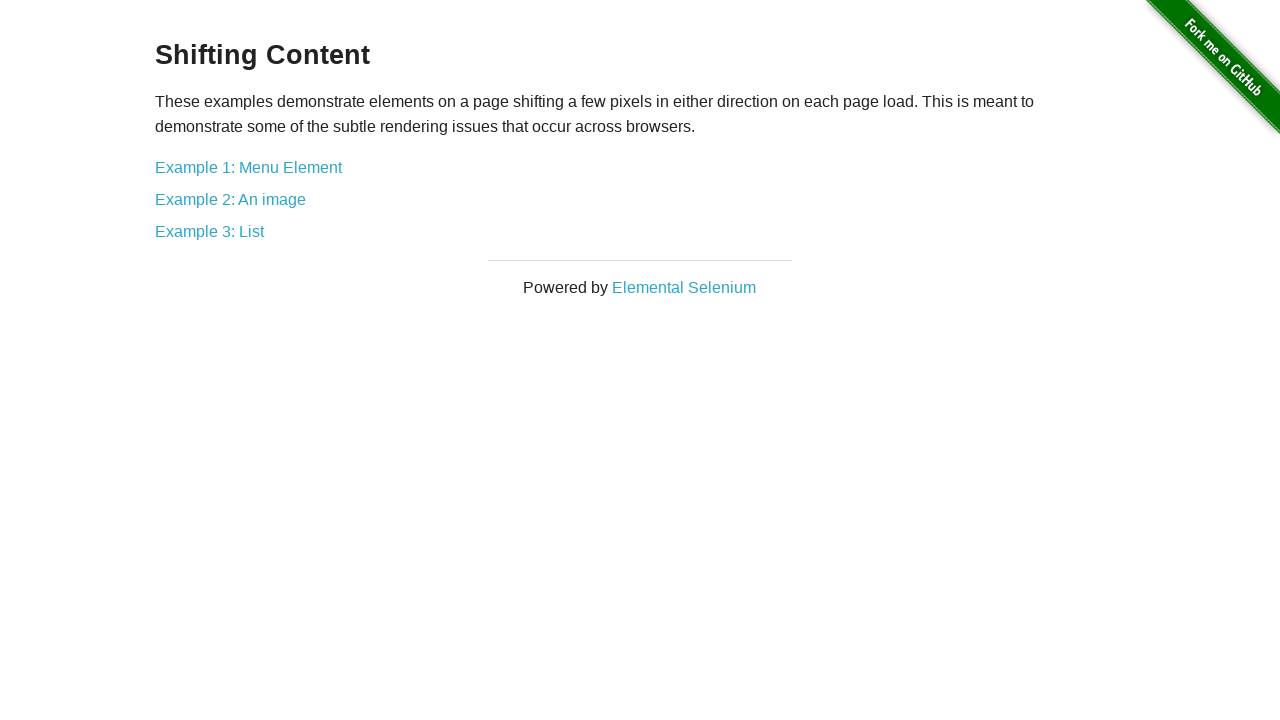

Clicked on 'Example 1: Menu Element' link at (248, 167) on a:text('Example 1: Menu Element')
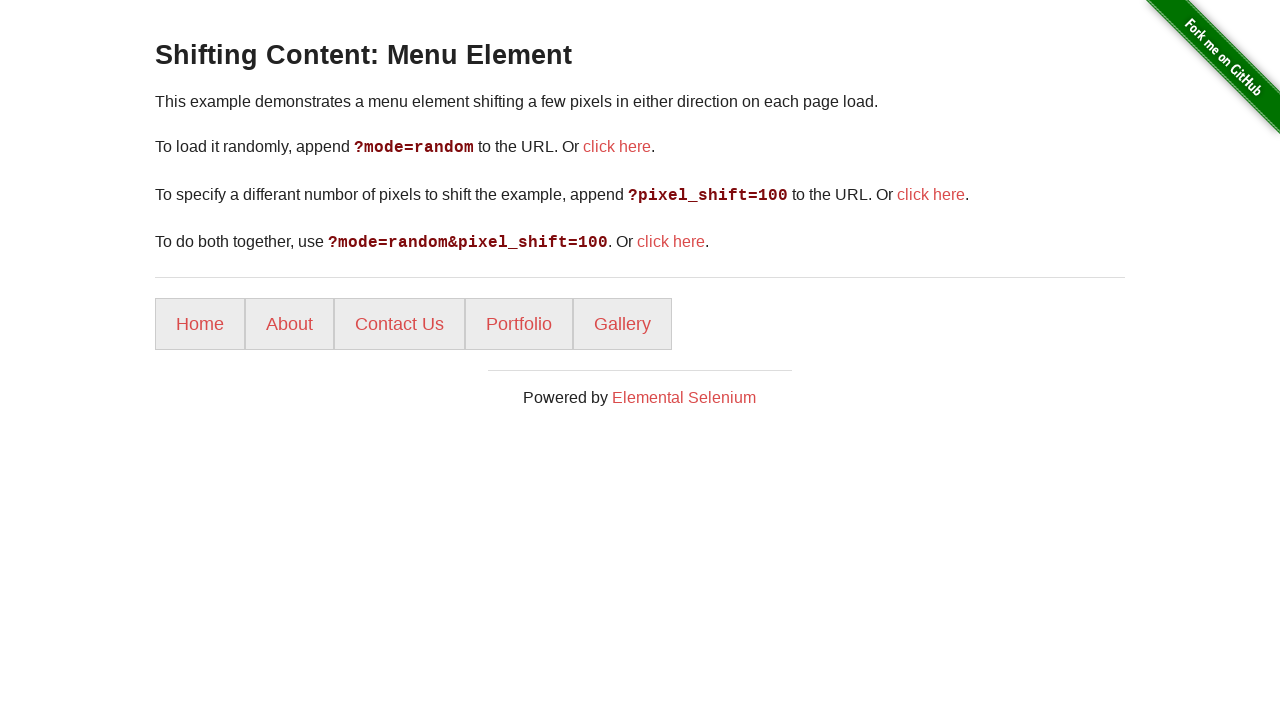

Menu items loaded and displayed
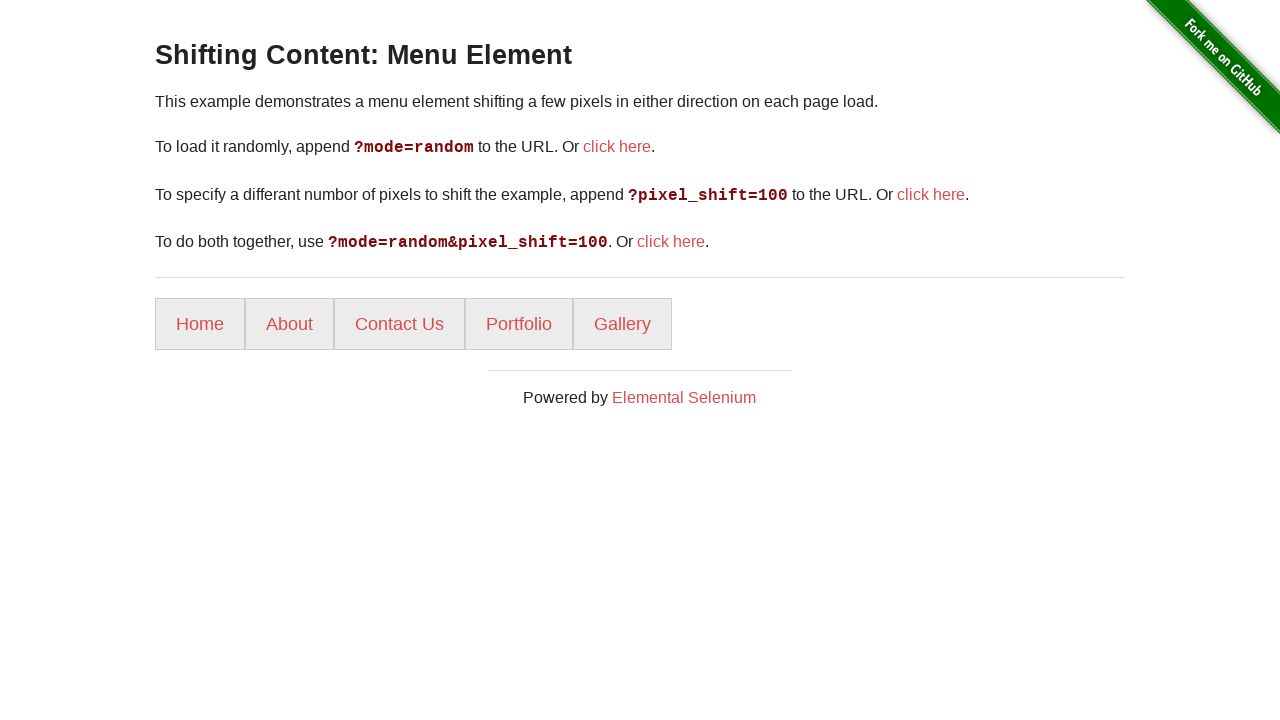

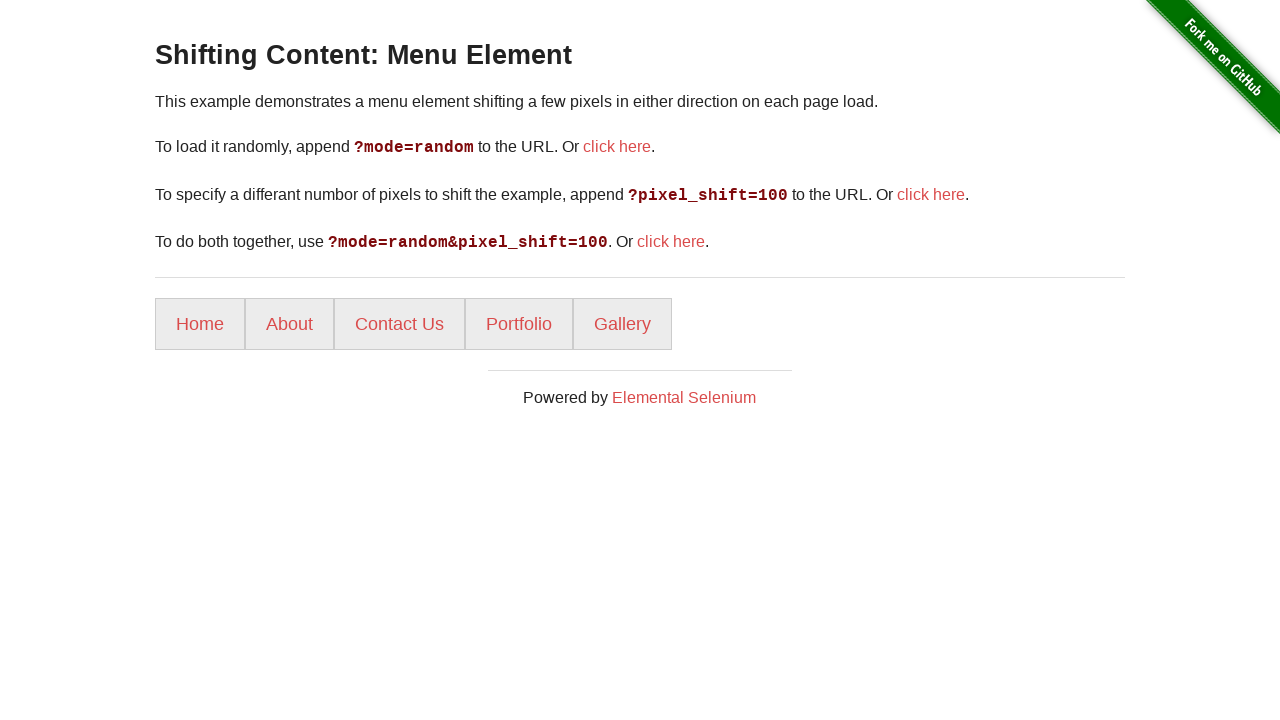